Tests prompt alert by clicking a button, entering custom text into the prompt dialog, accepting it, and verifying the result

Starting URL: https://training-support.net/webelements/alerts

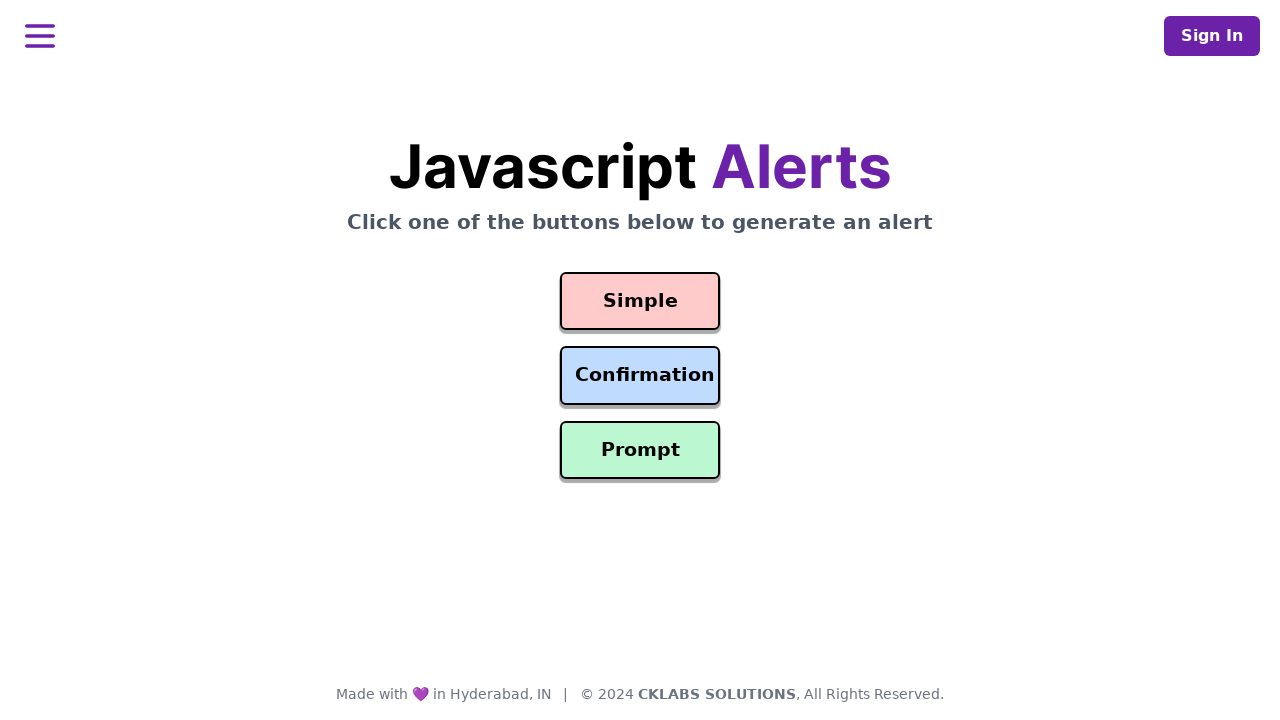

Registered dialog event handler to accept prompt with custom text
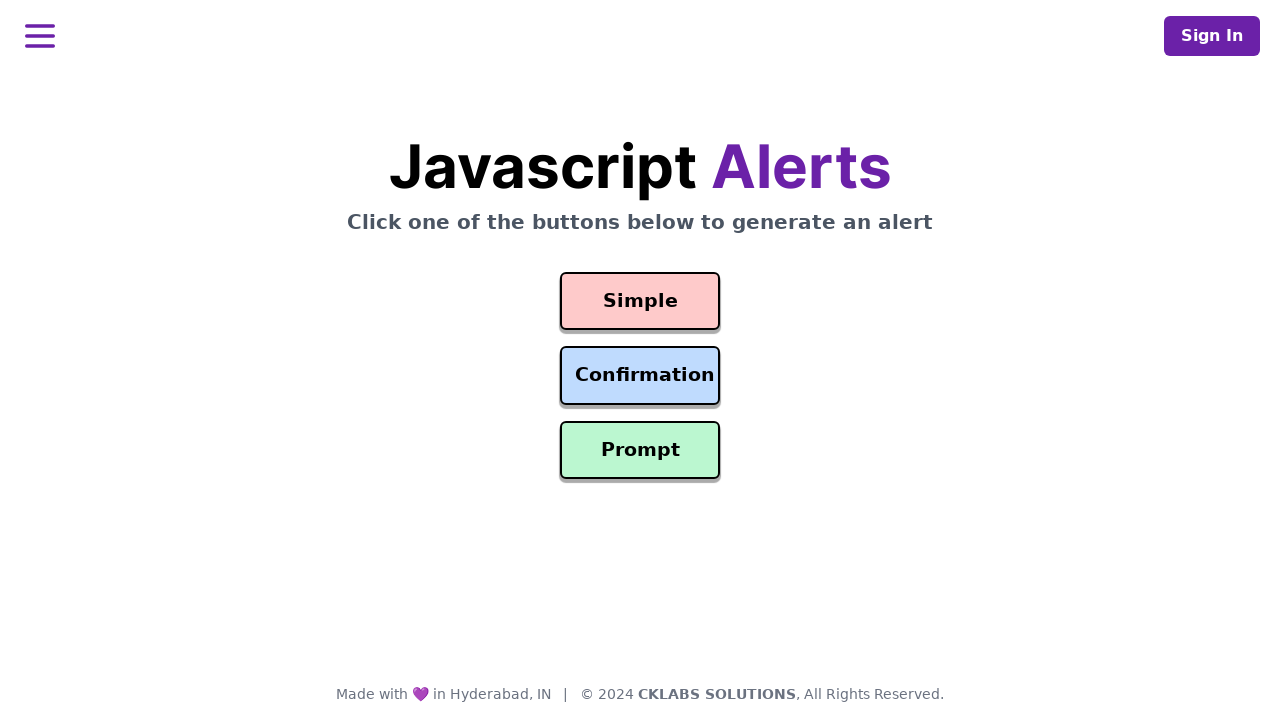

Clicked the Prompt Alert button at (640, 450) on #prompt
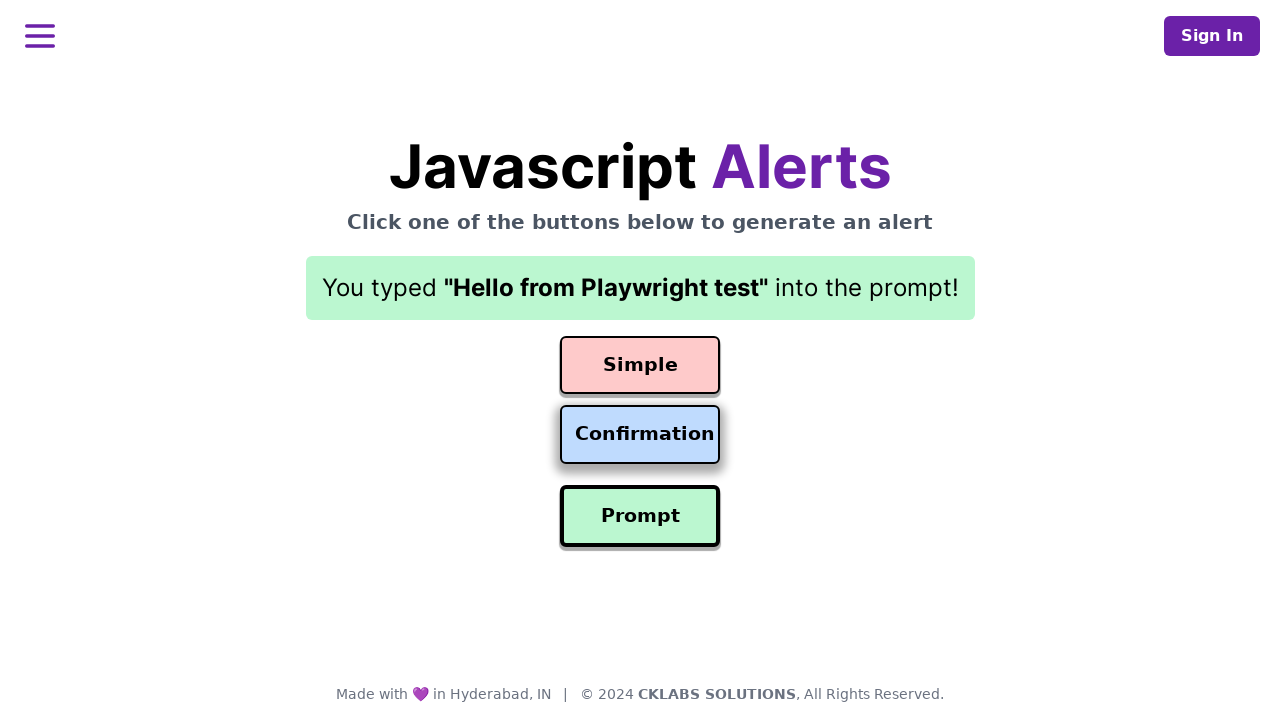

Result text updated after accepting prompt dialog
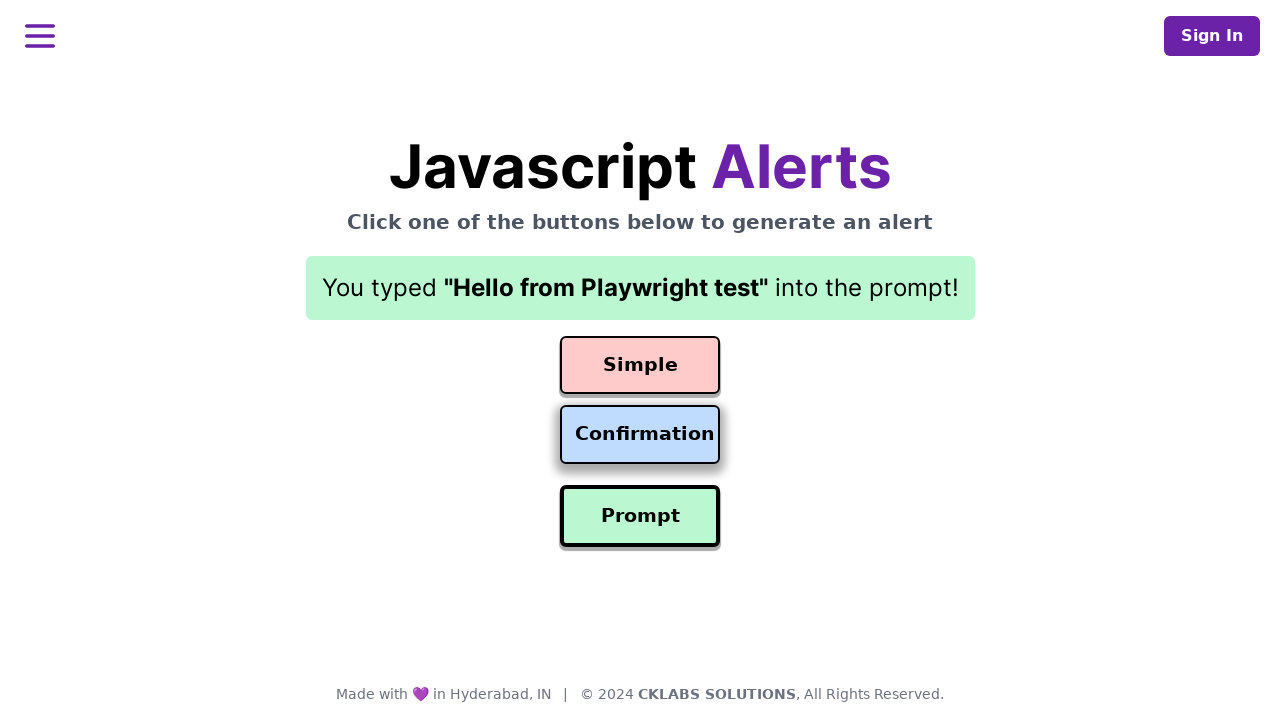

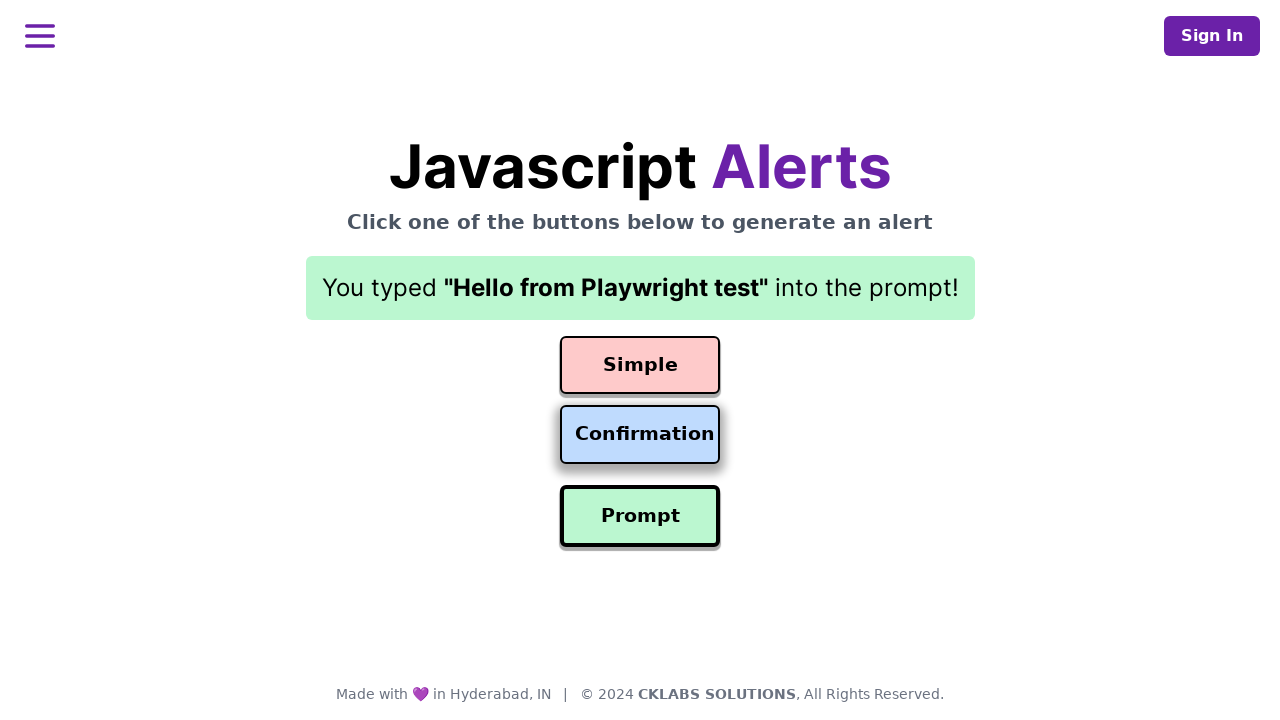